Tests JavaScript confirm alert by clicking the confirm button, dismissing the alert, and verifying the cancel result message

Starting URL: https://the-internet.herokuapp.com/javascript_alerts

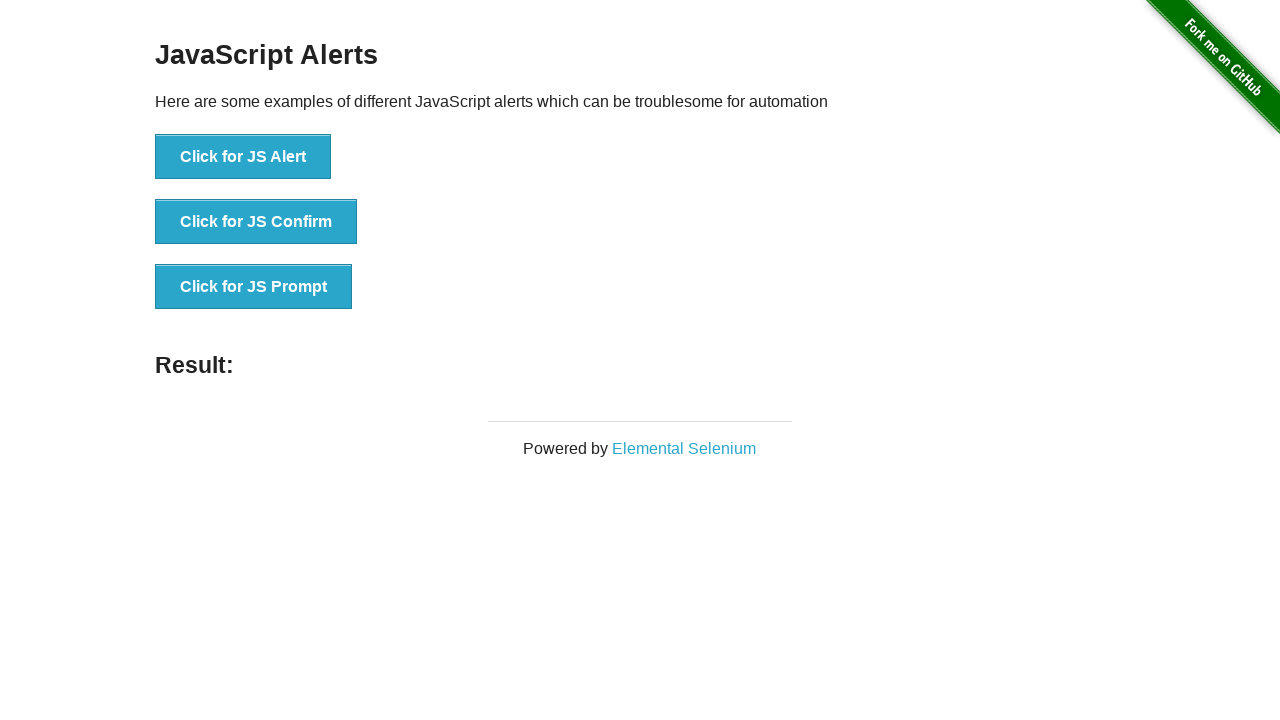

Set up dialog handler to dismiss alerts
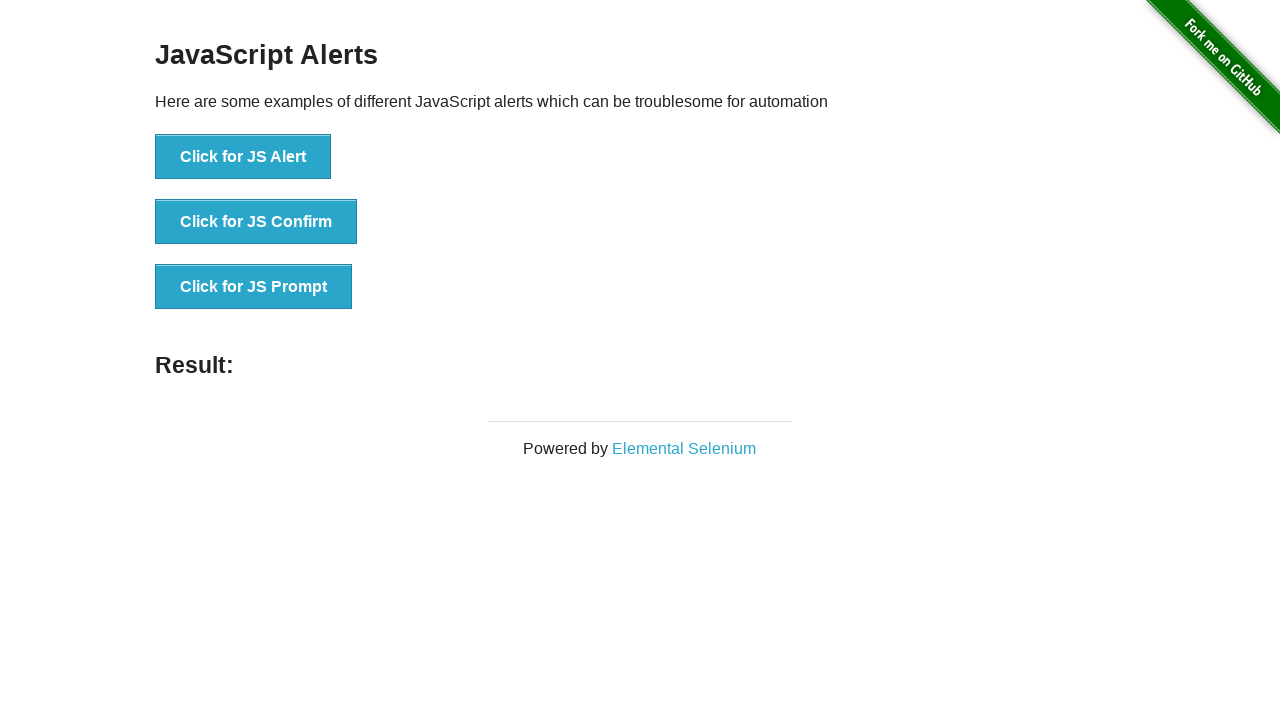

Clicked the JS Confirm button at (256, 222) on xpath=//button[contains(@onclick,'jsConfirm()')]
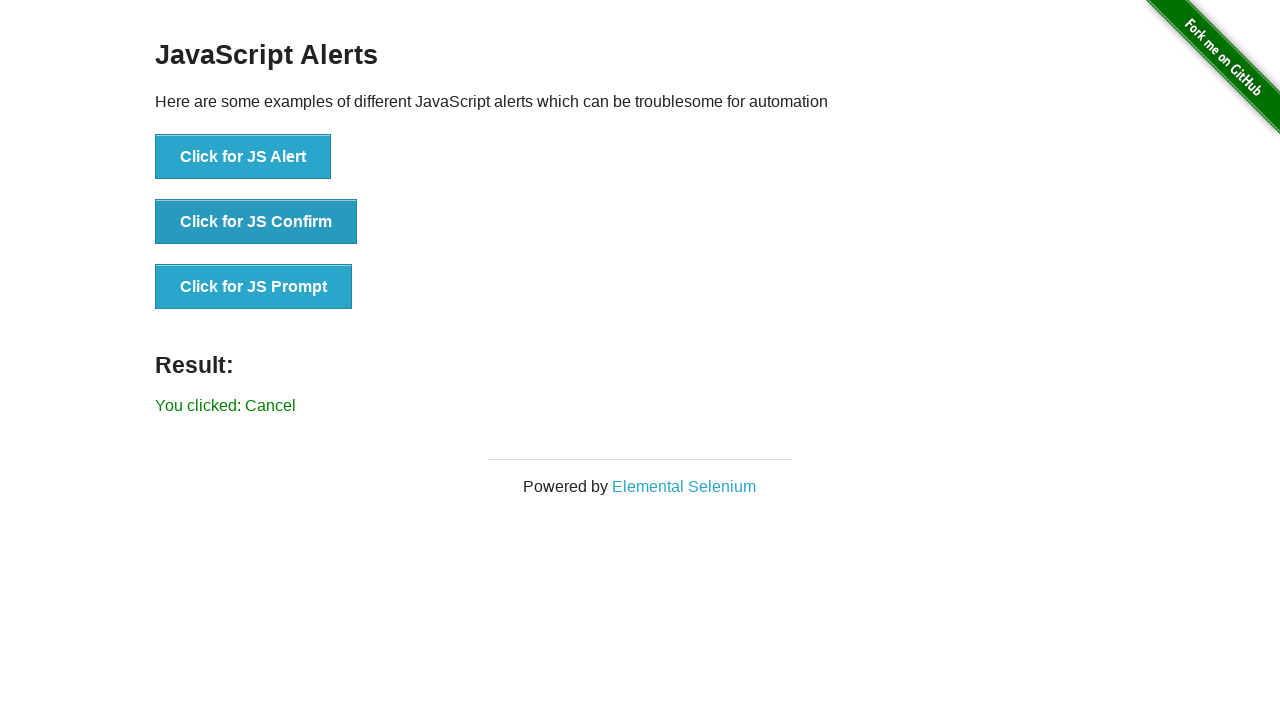

Result message appeared after dismissing alert
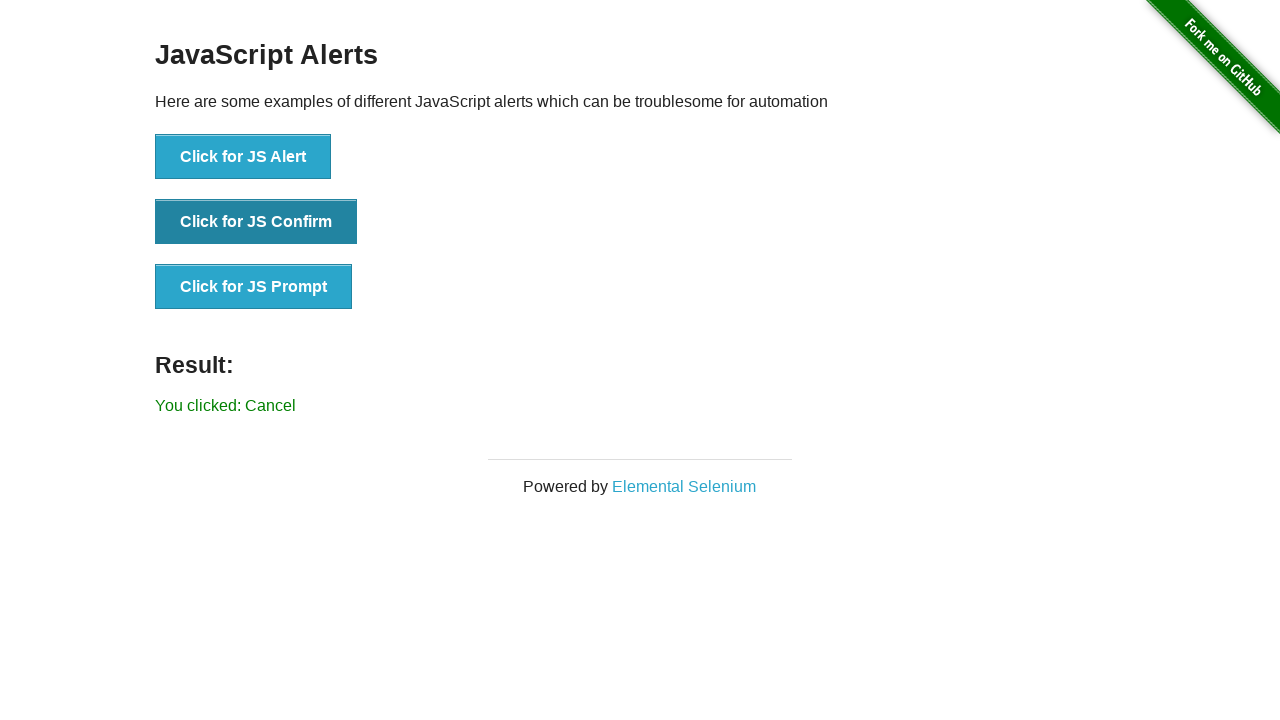

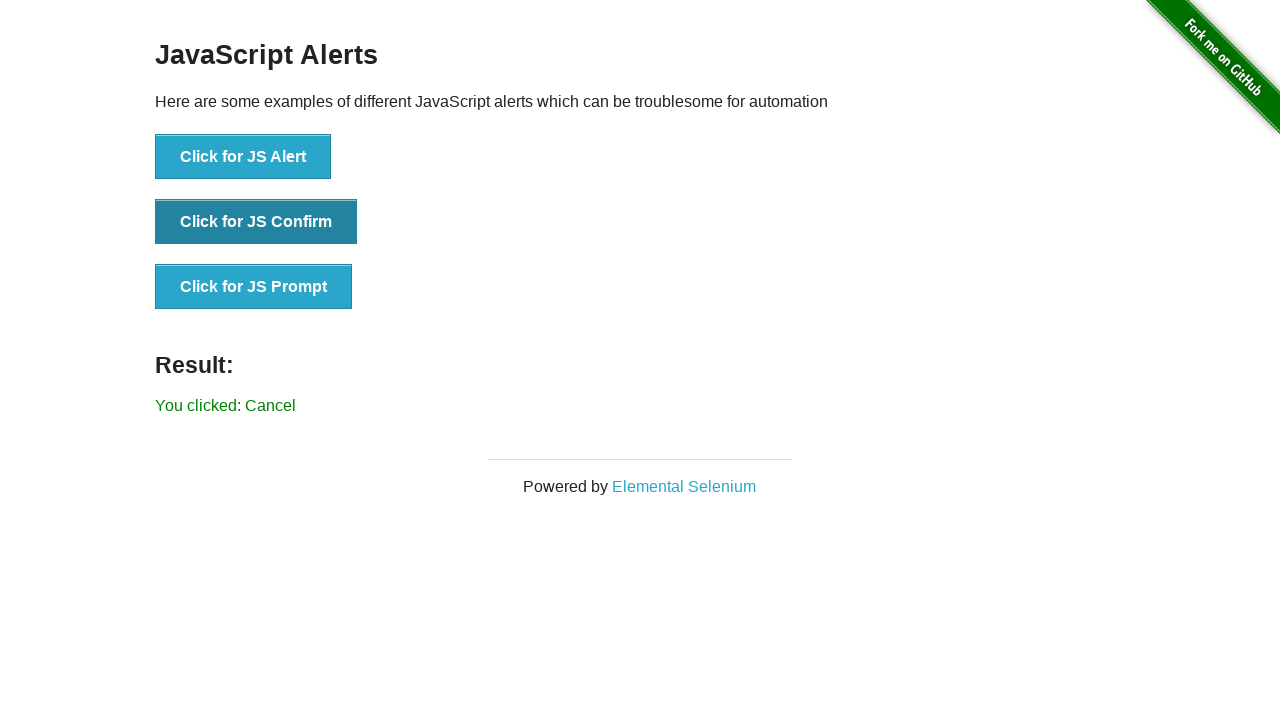